Tests registration form validation with mismatched password confirmation - enters different values in password and confirm password fields

Starting URL: https://alada.vn/tai-khoan/dang-ky.html

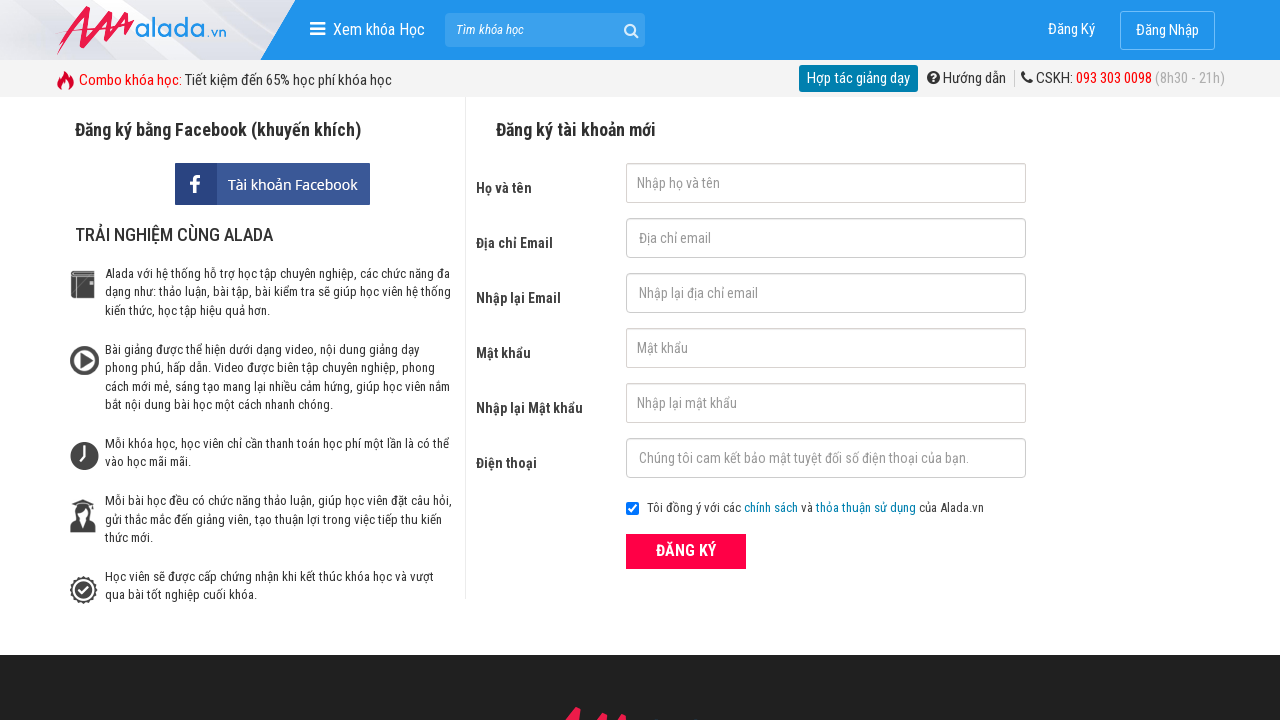

Filled first name field with 'Joe bin' on #txtFirstname
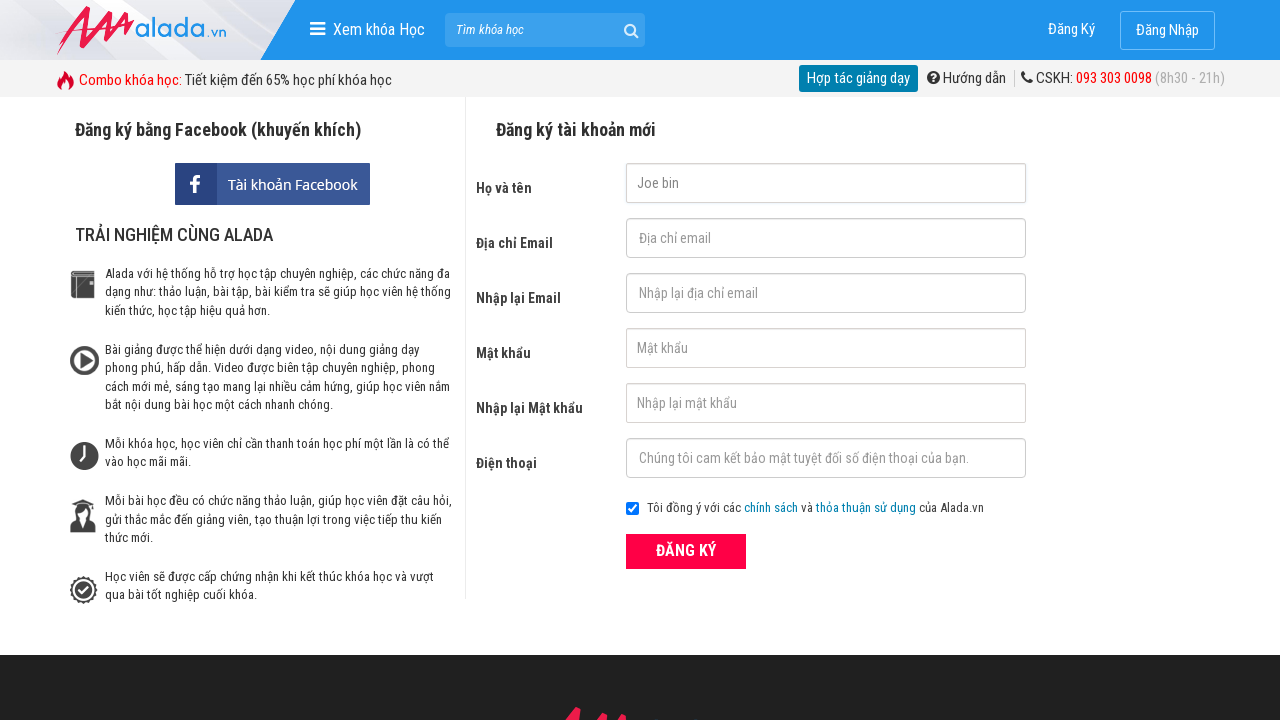

Filled email field with 'joebin@gmail.com' on #txtEmail
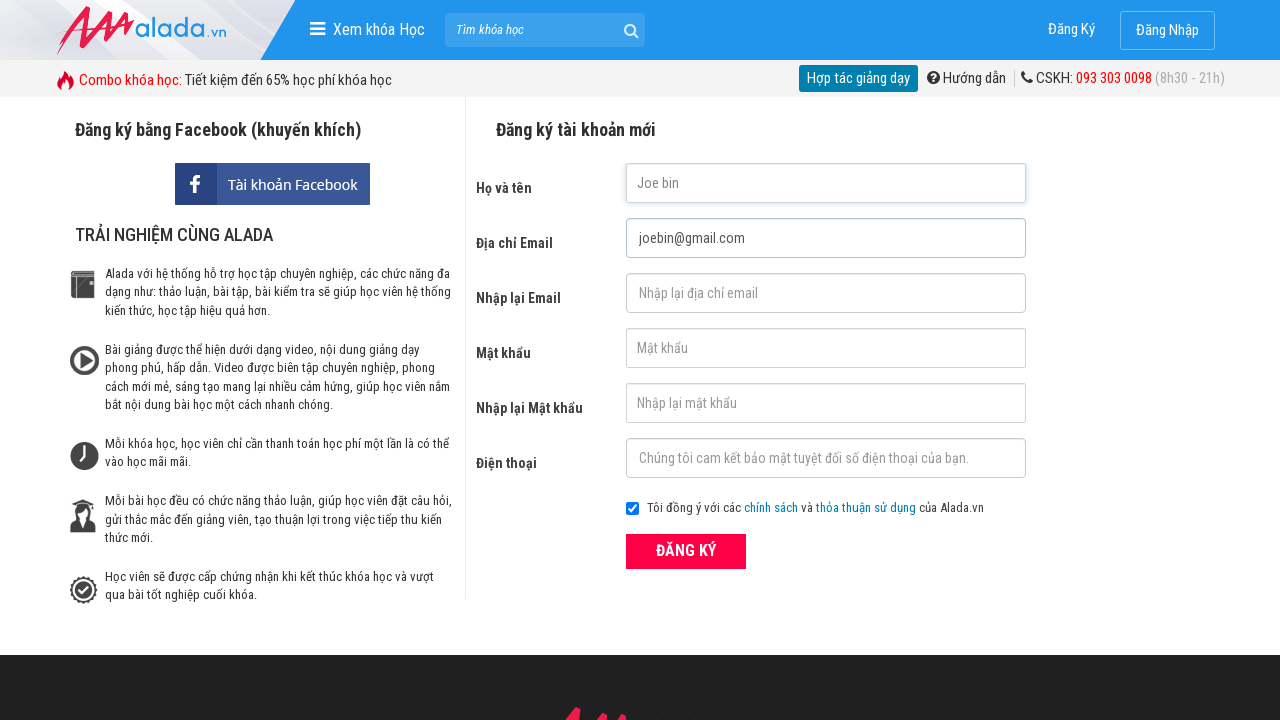

Filled confirm email field with 'joebin@gmail.com' on #txtCEmail
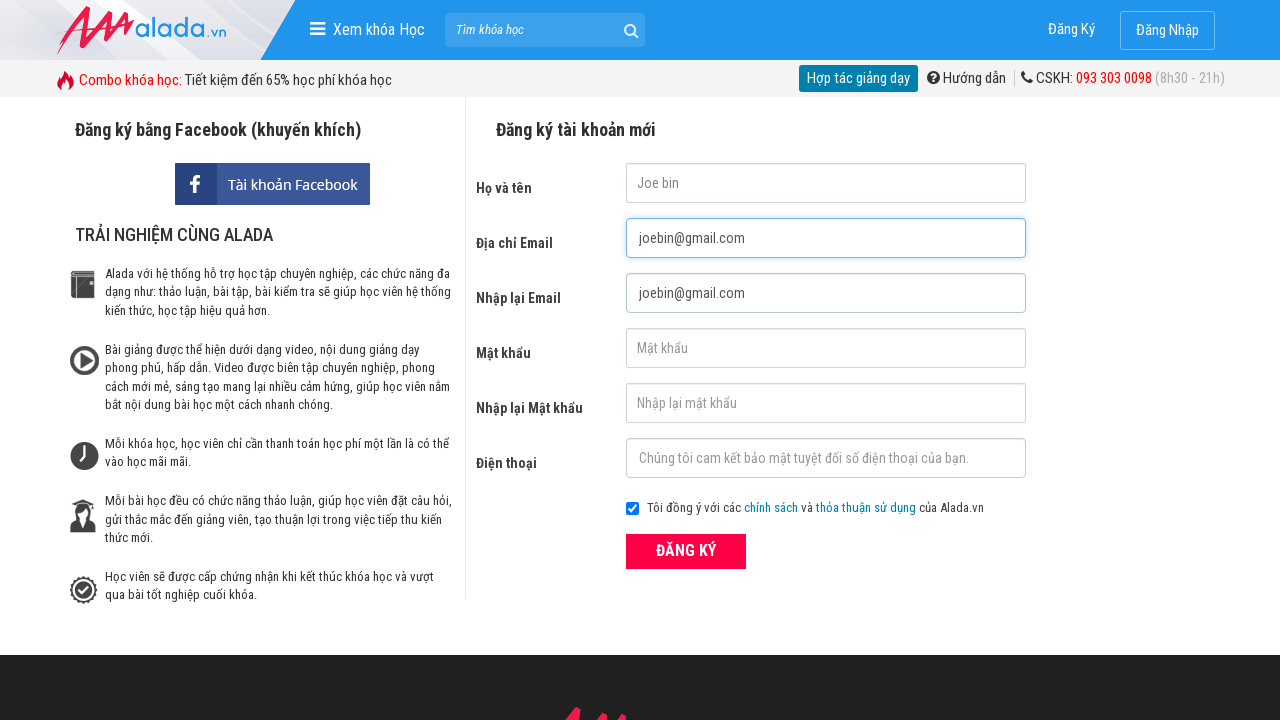

Filled password field with '123456' on #txtPassword
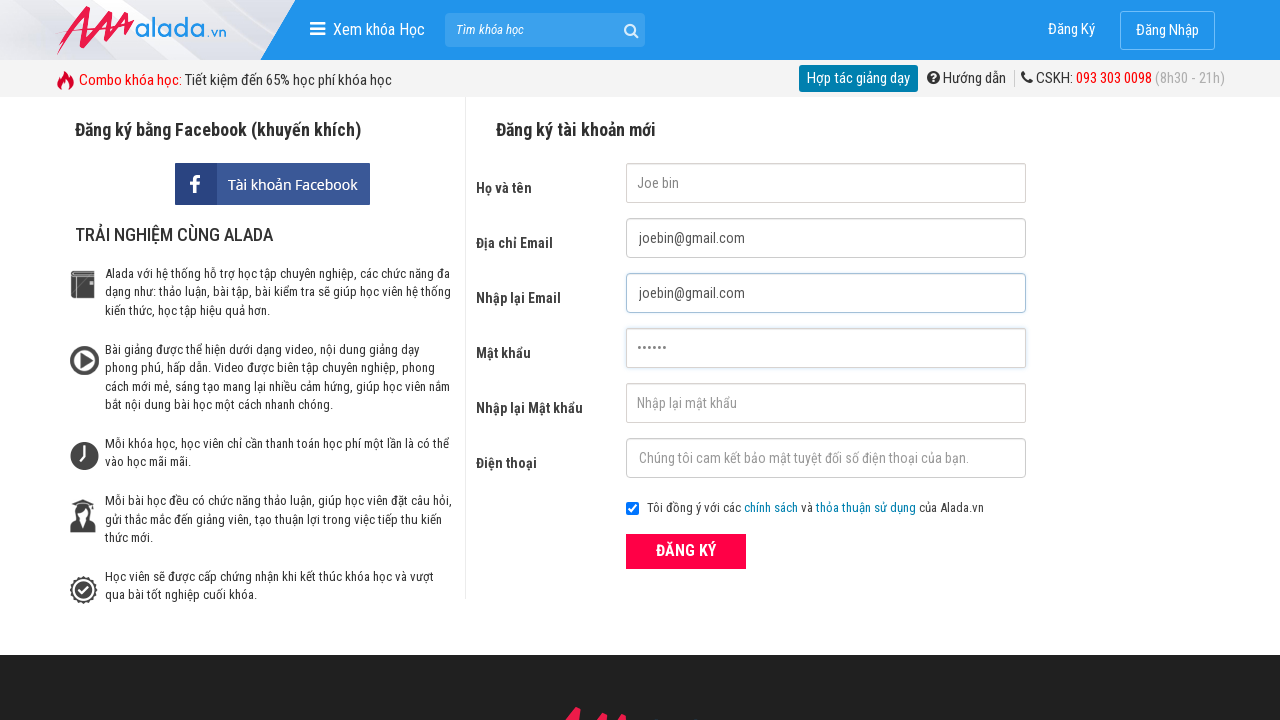

Filled confirm password field with '123123' (mismatched password) on #txtCPassword
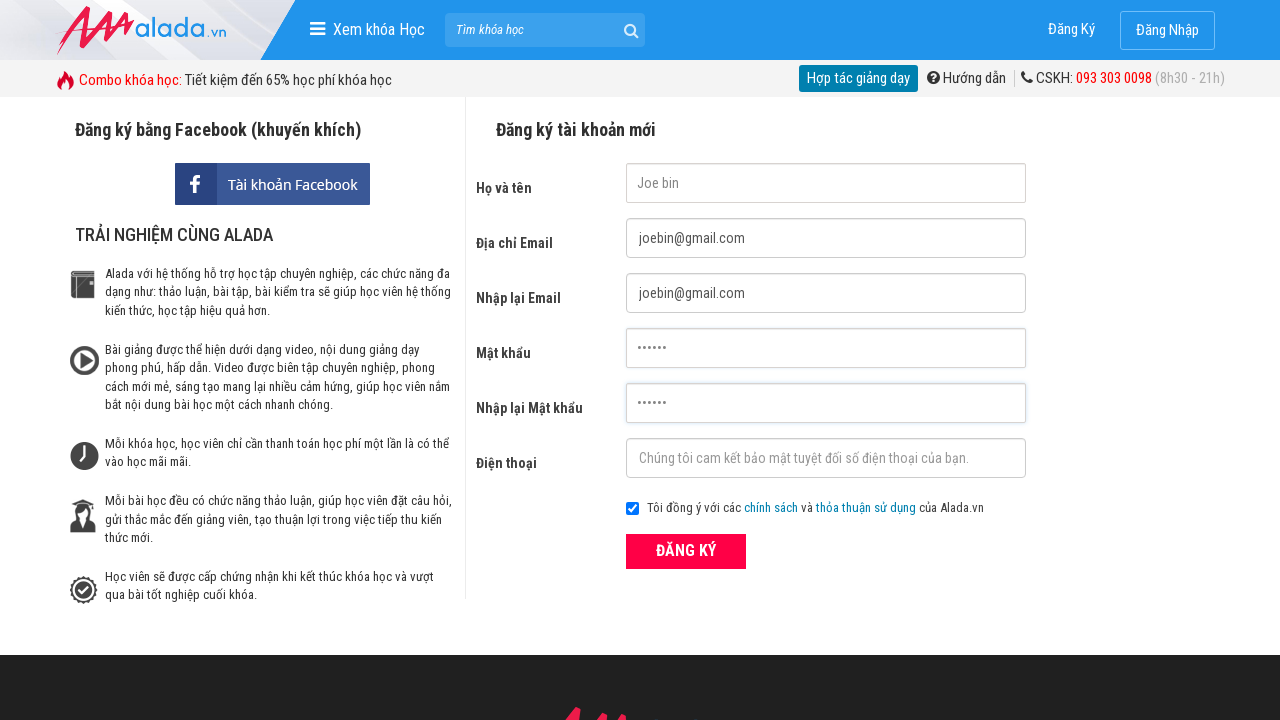

Filled phone field with '0964755453' on #txtPhone
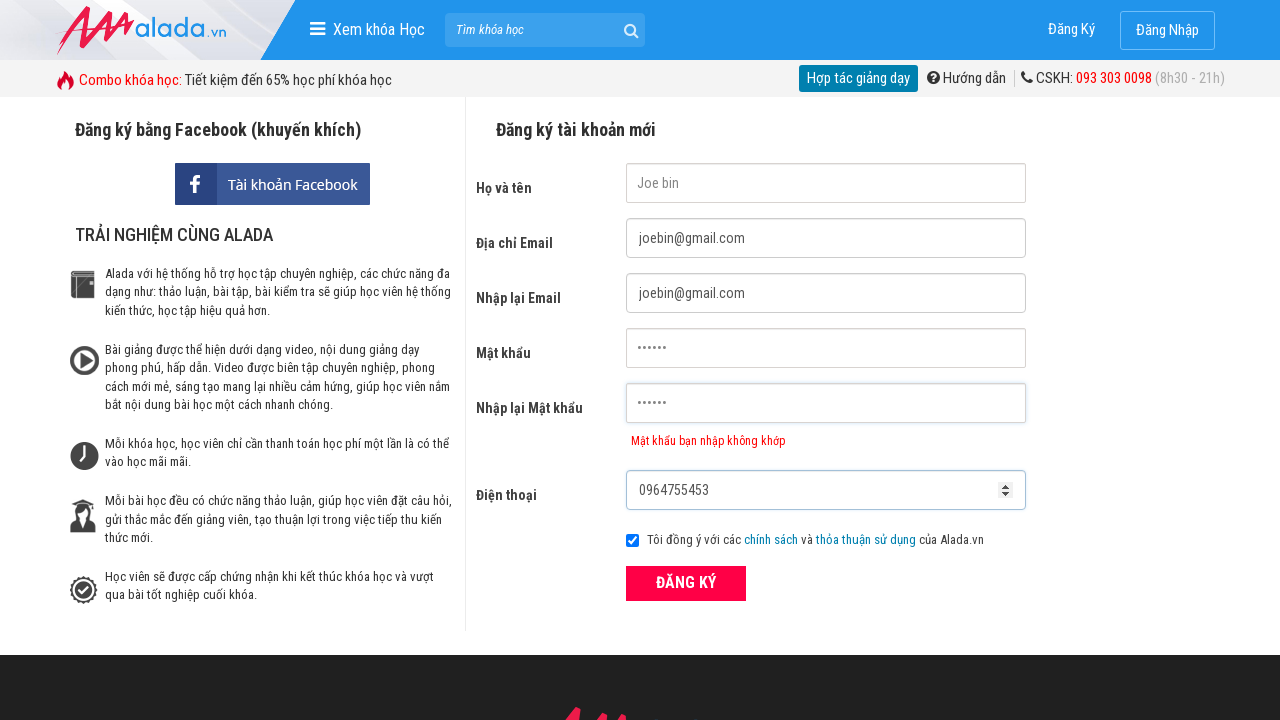

Clicked ĐĂNG KÝ (Register) button at (686, 583) on xpath=//button[text()='ĐĂNG KÝ' and @type='submit']
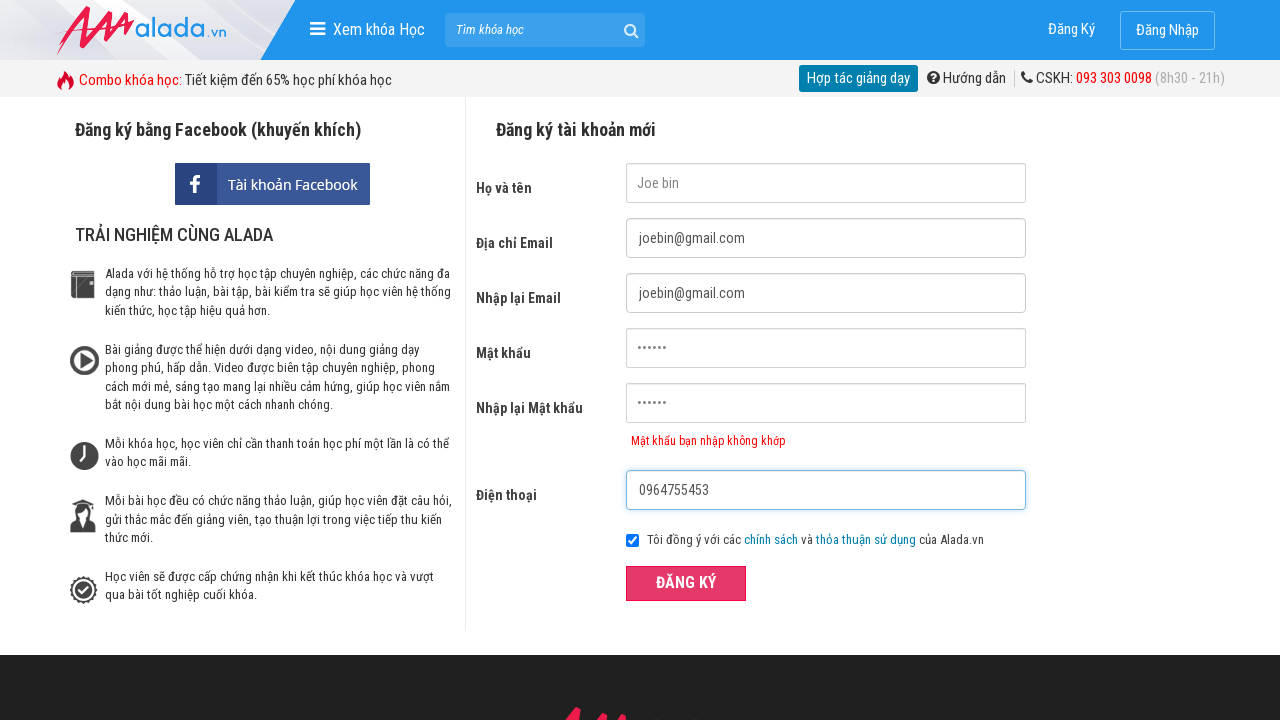

Confirm password error message appeared, validating form rejection due to mismatched passwords
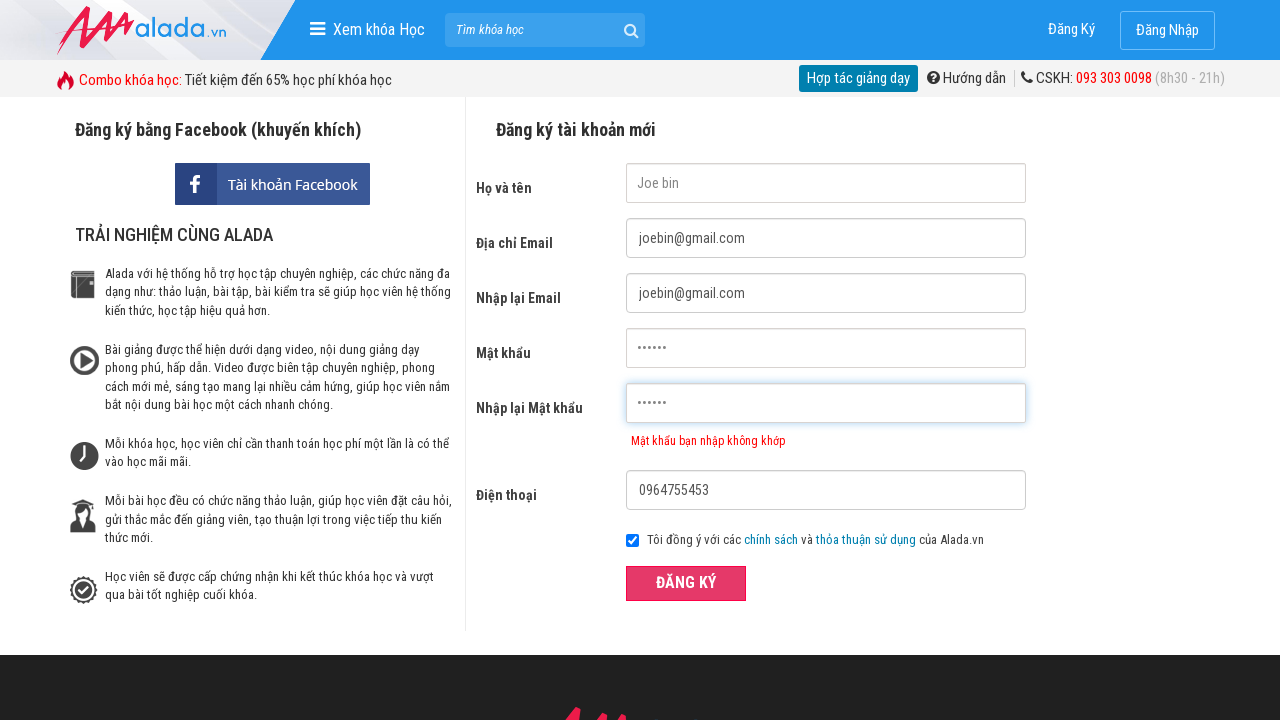

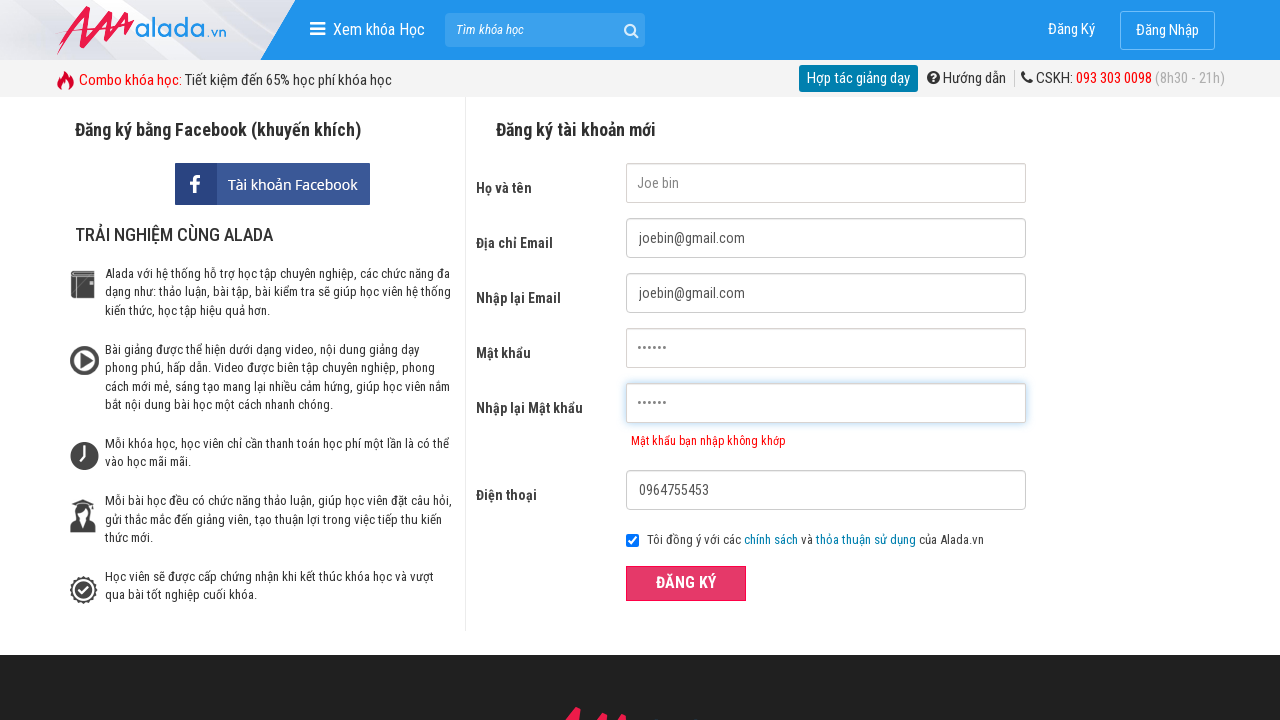